Verifies that the Getting Started button is visible on WebdriverIO homepage

Starting URL: https://webdriver.io/

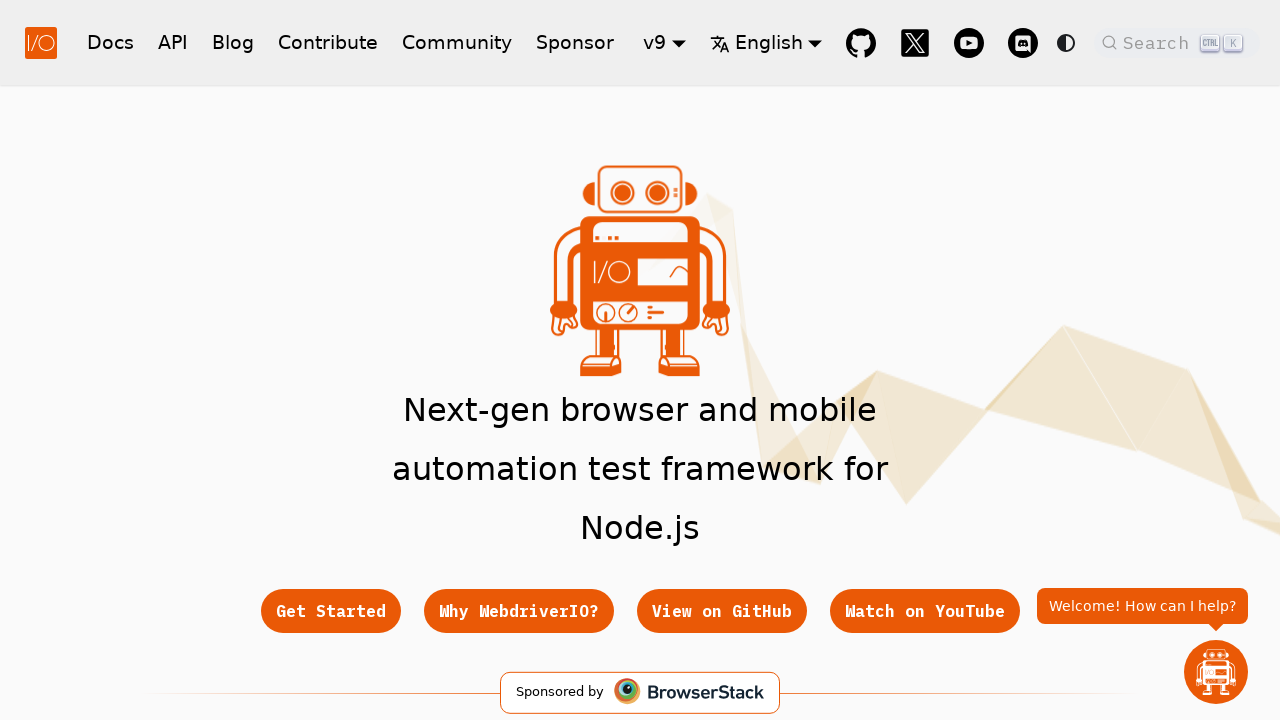

Waited for Getting Started button to be visible on WebdriverIO homepage
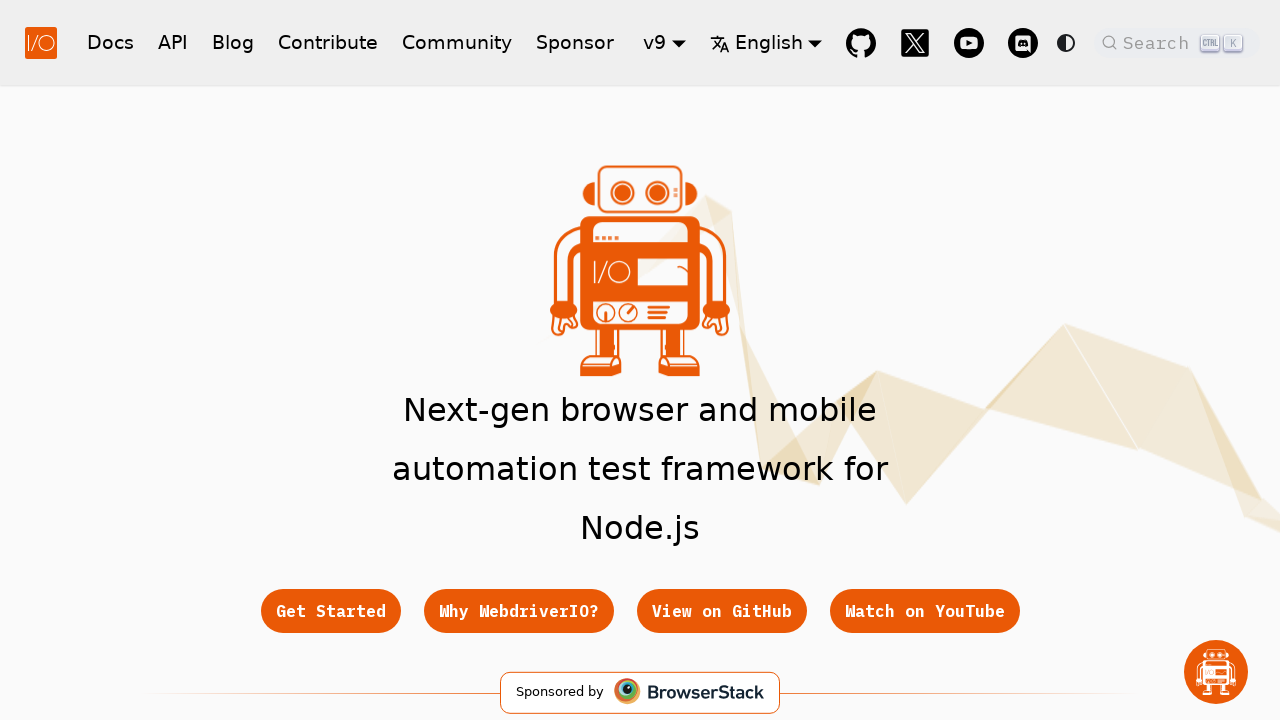

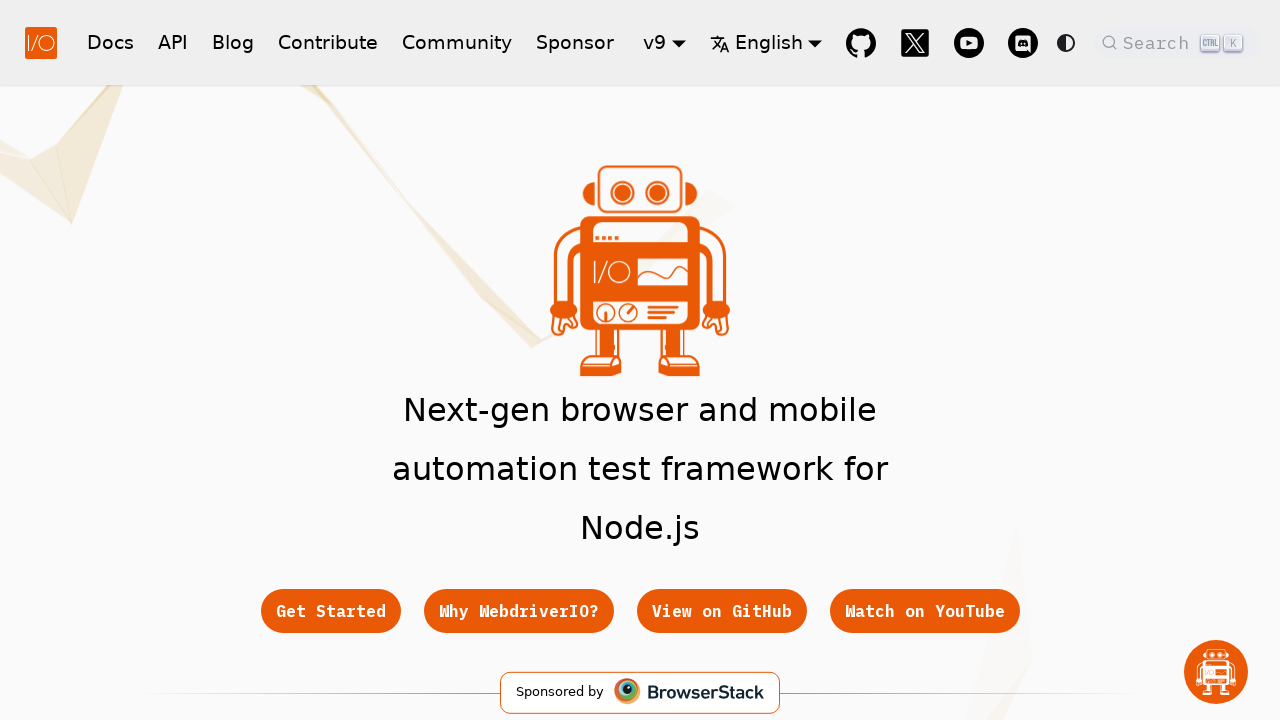